Tests window handling by clicking a link that opens a new window, extracting email text from the new window, and using it to fill the username field in the original window

Starting URL: https://rahulshettyacademy.com/loginpagePractise/

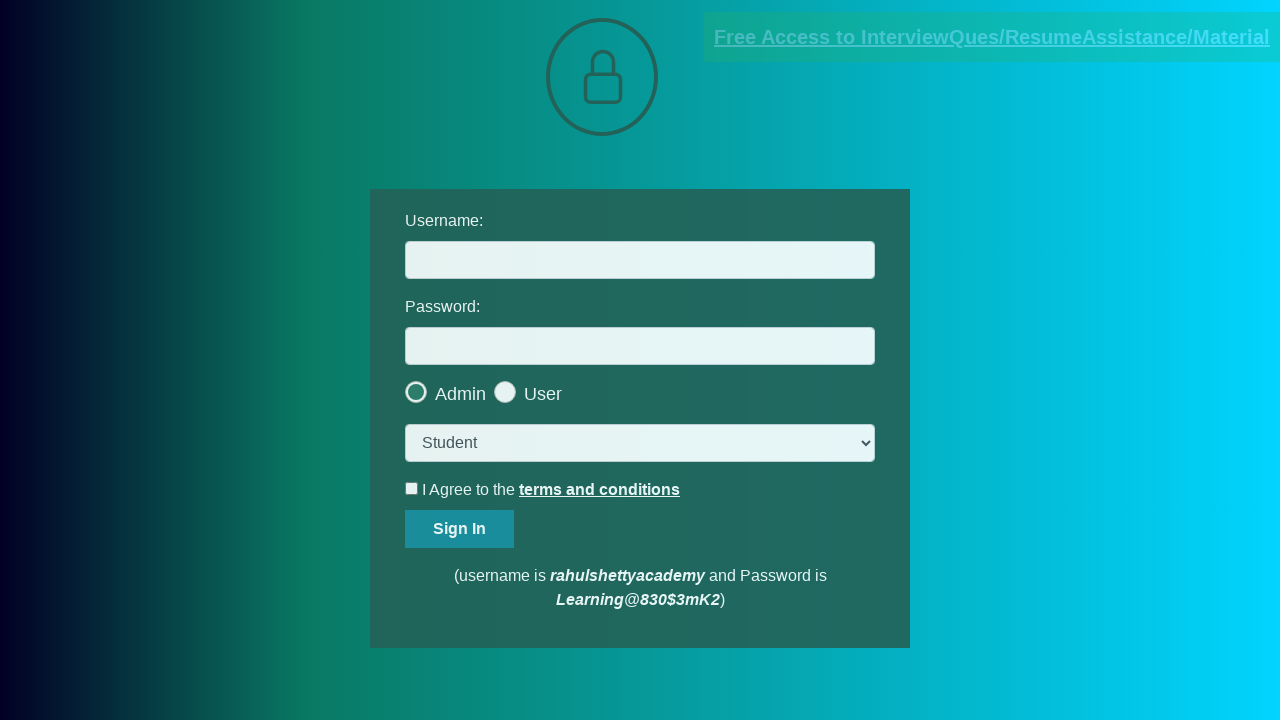

Clicked blinking text link to open new window at (992, 37) on .blinkingText
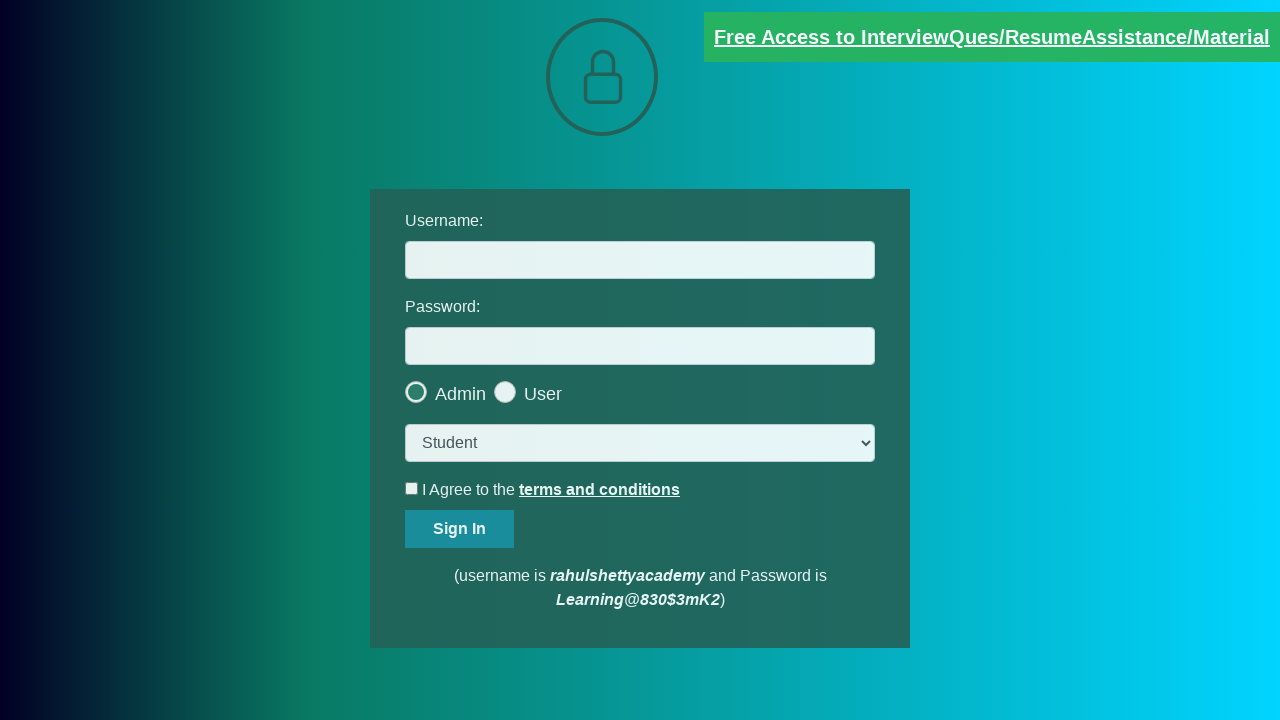

New window/tab opened and captured
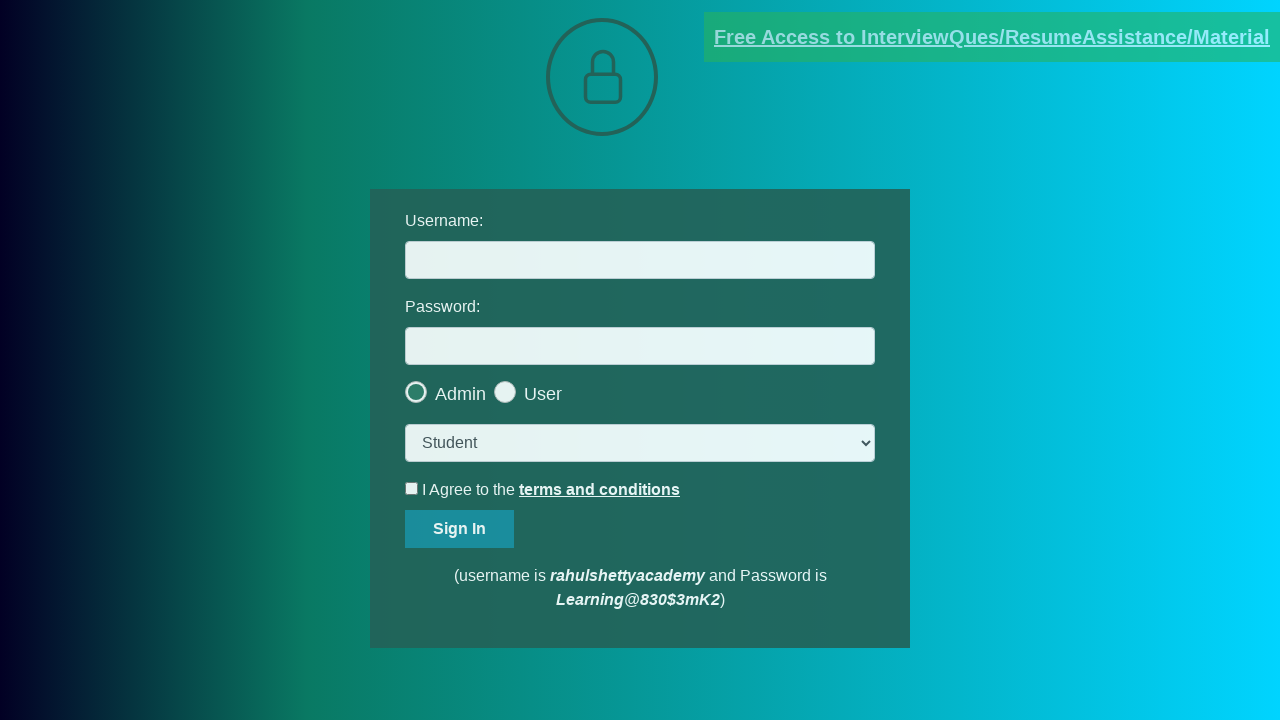

Extracted email text from red paragraph in new window
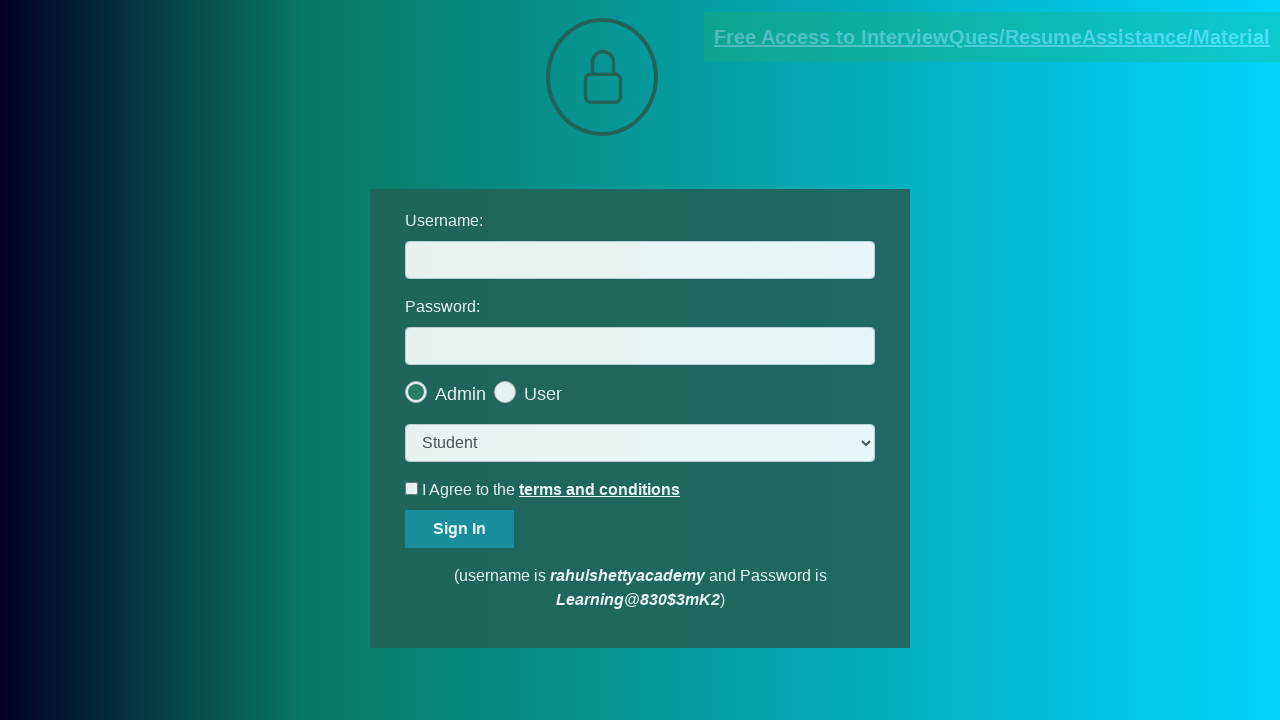

Parsed email address from text: mentor@rahulshettyacademy.com
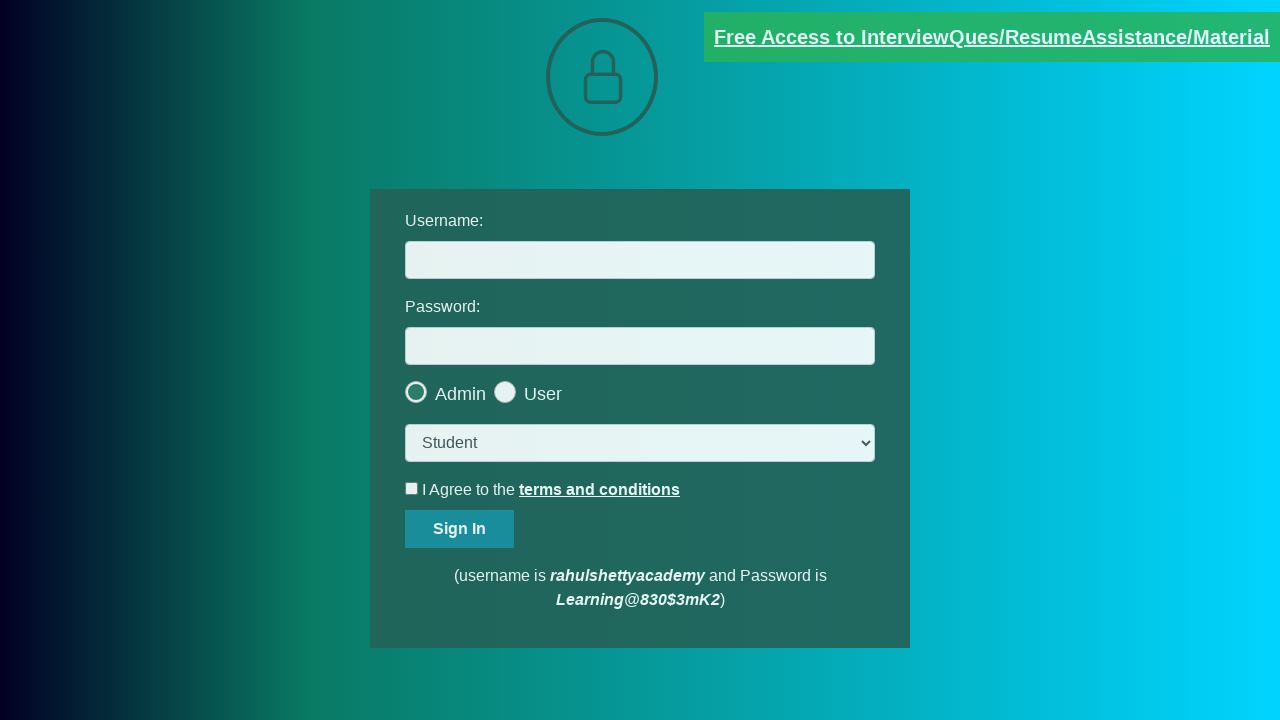

Filled username field with extracted email: mentor@rahulshettyacademy.com on #username
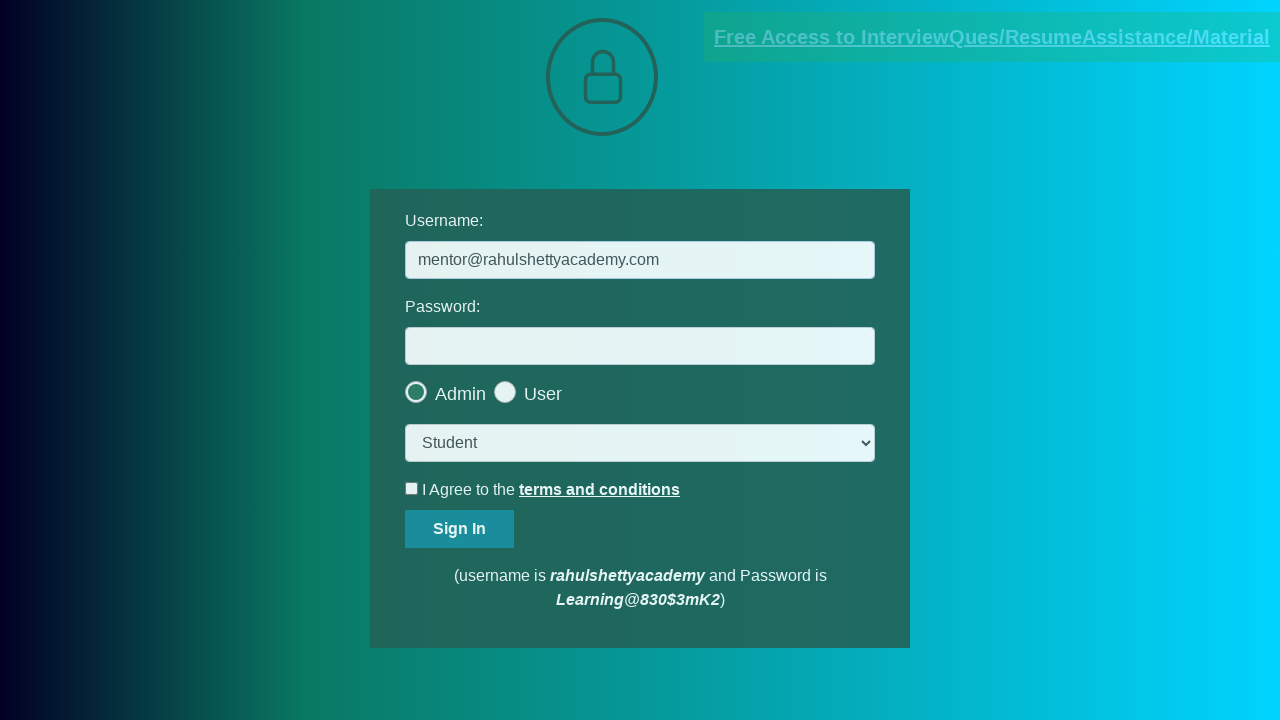

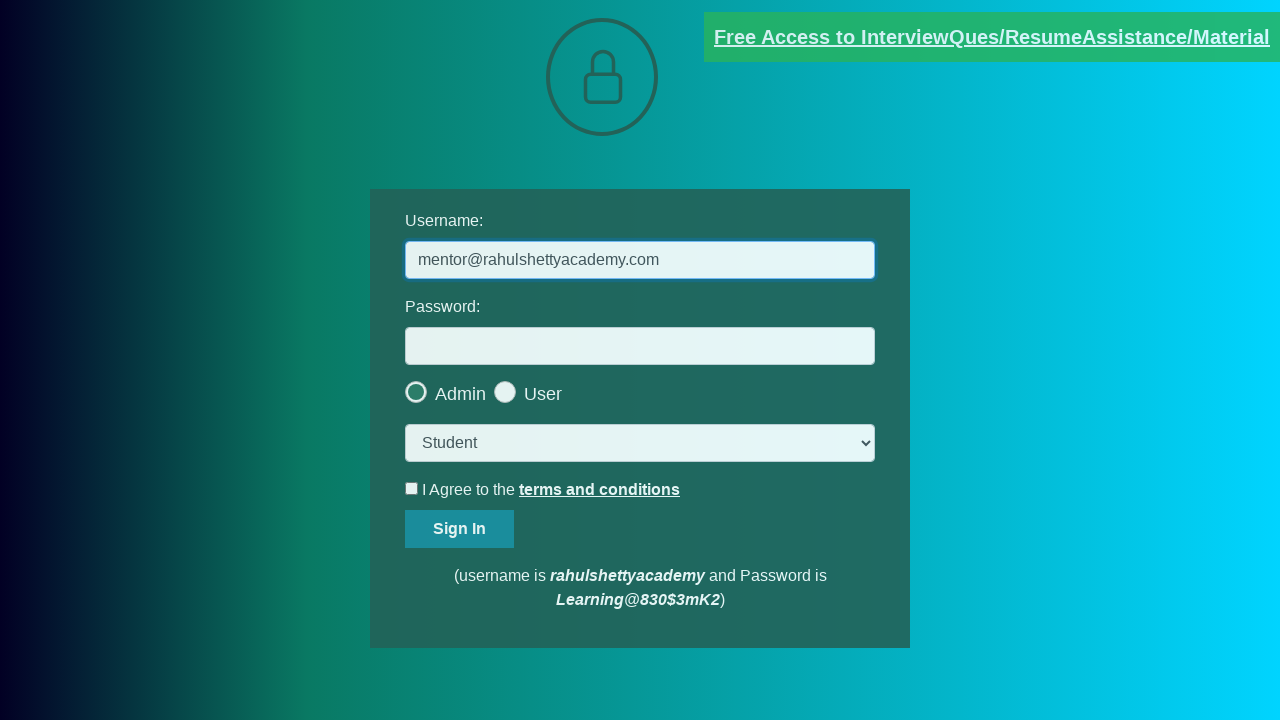